Fills out a Selenium practice form with personal information including name, gender, experience, date, profession, tools, continent selection, and submits the form

Starting URL: https://www.techlistic.com/p/selenium-practice-form.html

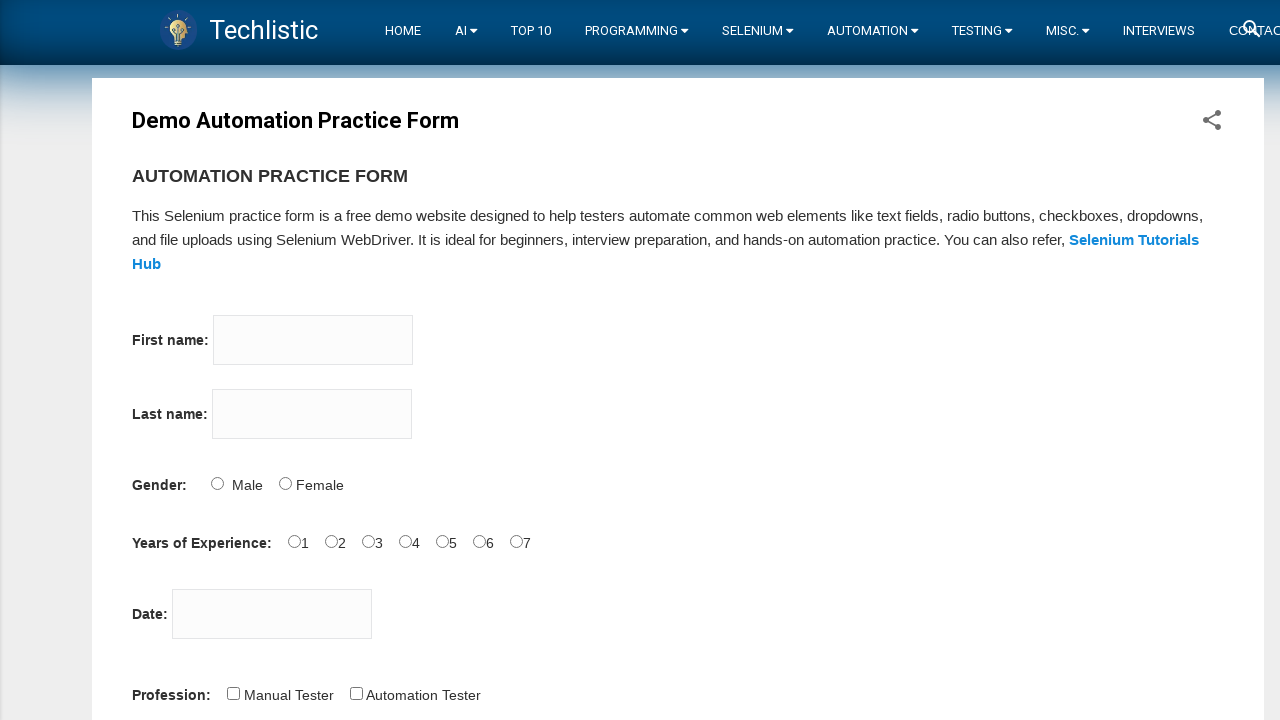

Filled first name field with 'Varaprasad' on input[name='firstname']
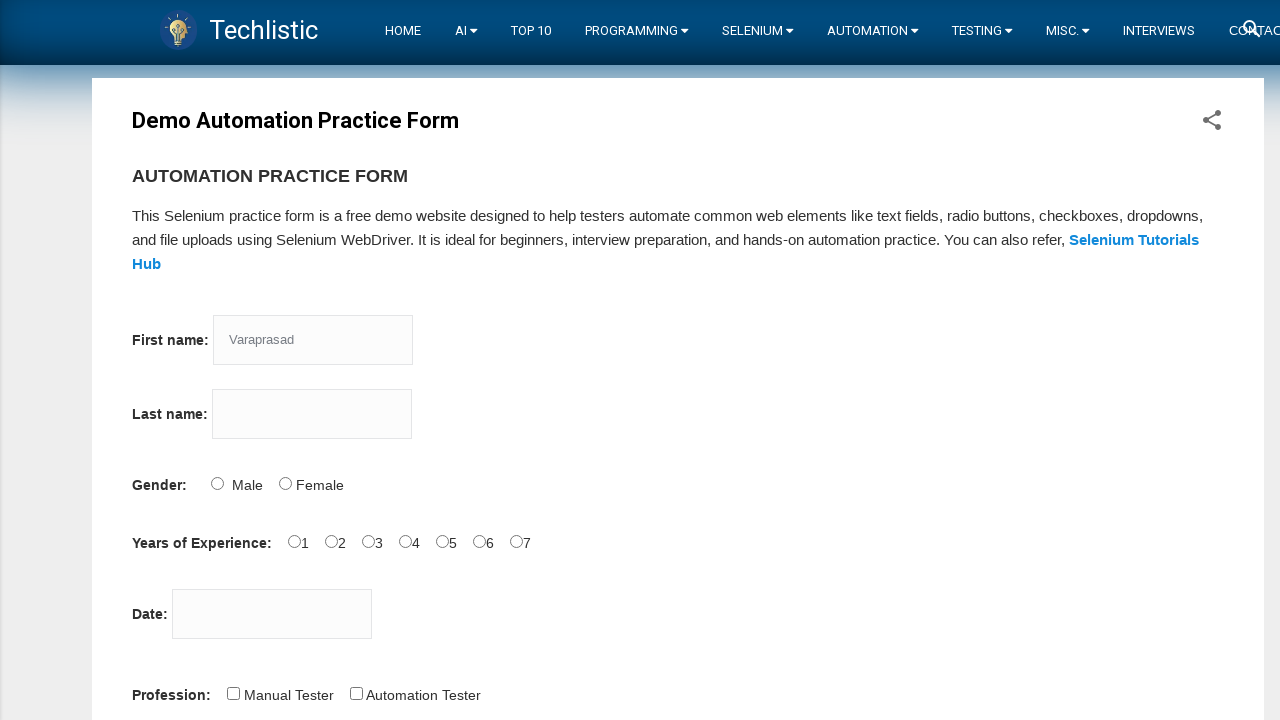

Filled last name field with 'Reddy' on input[name='lastname']
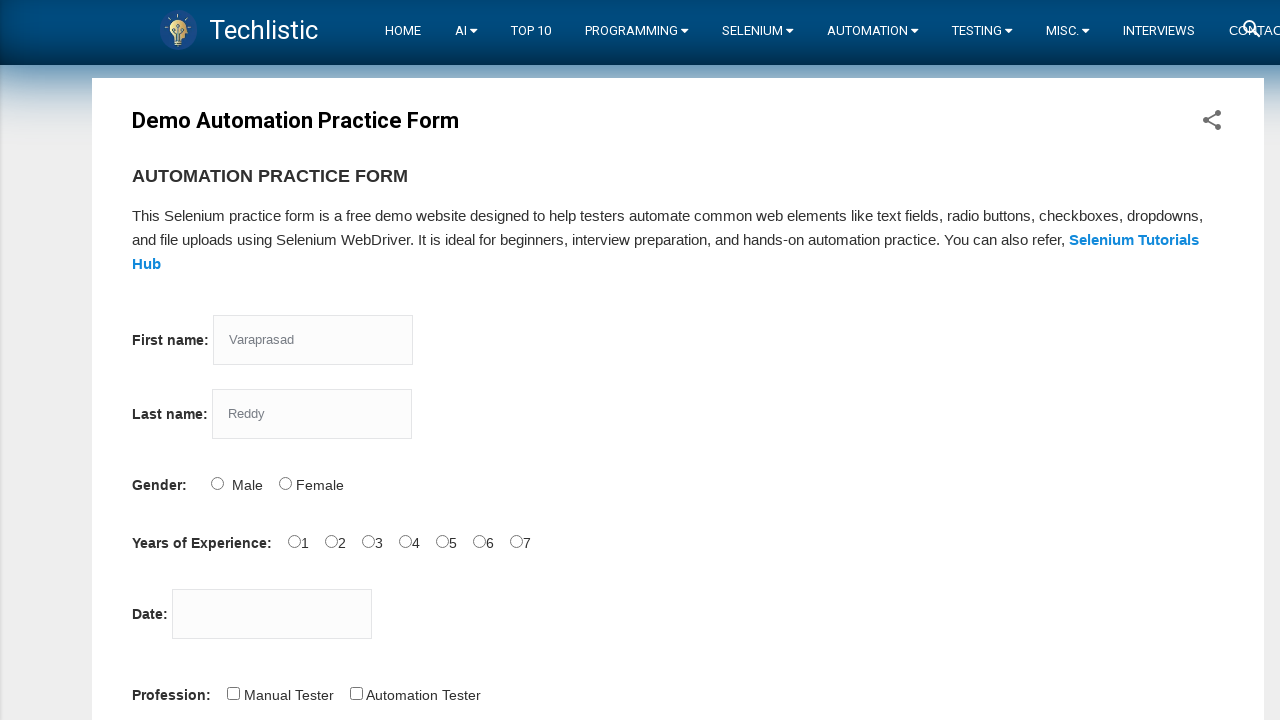

Selected Male gender option at (217, 483) on input#sex-0
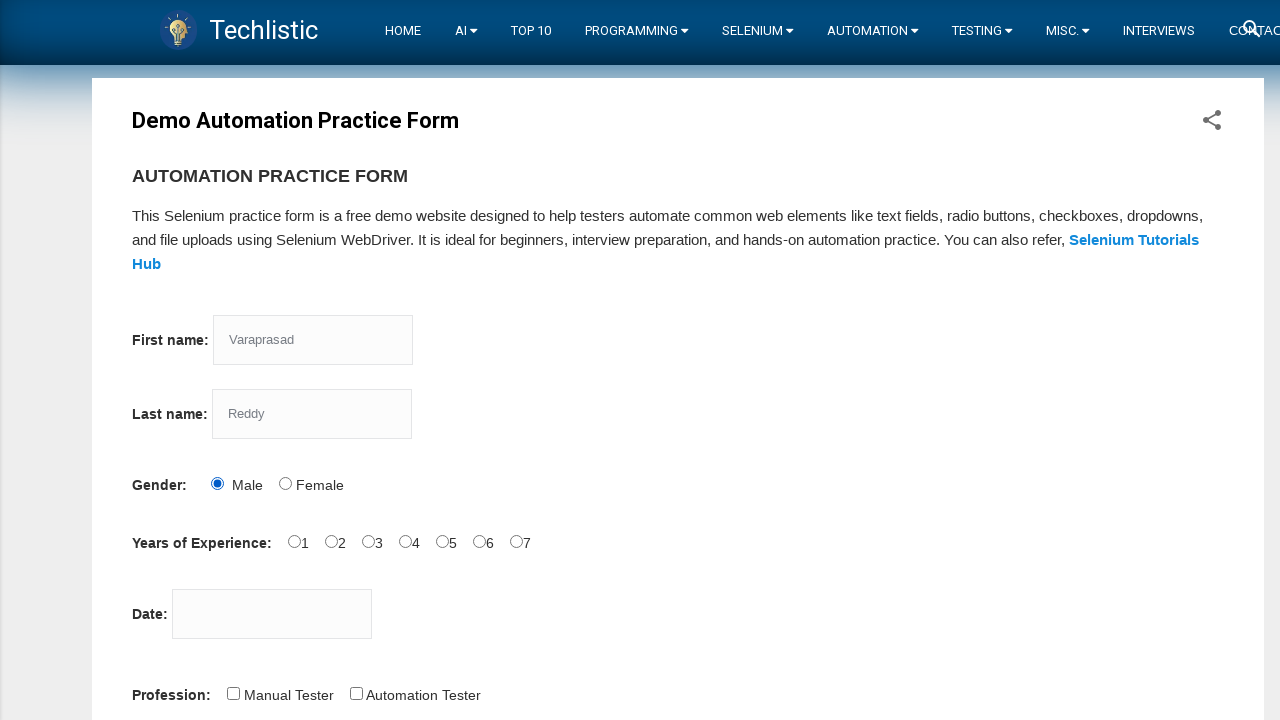

Selected years of experience at (294, 541) on input#exp-0
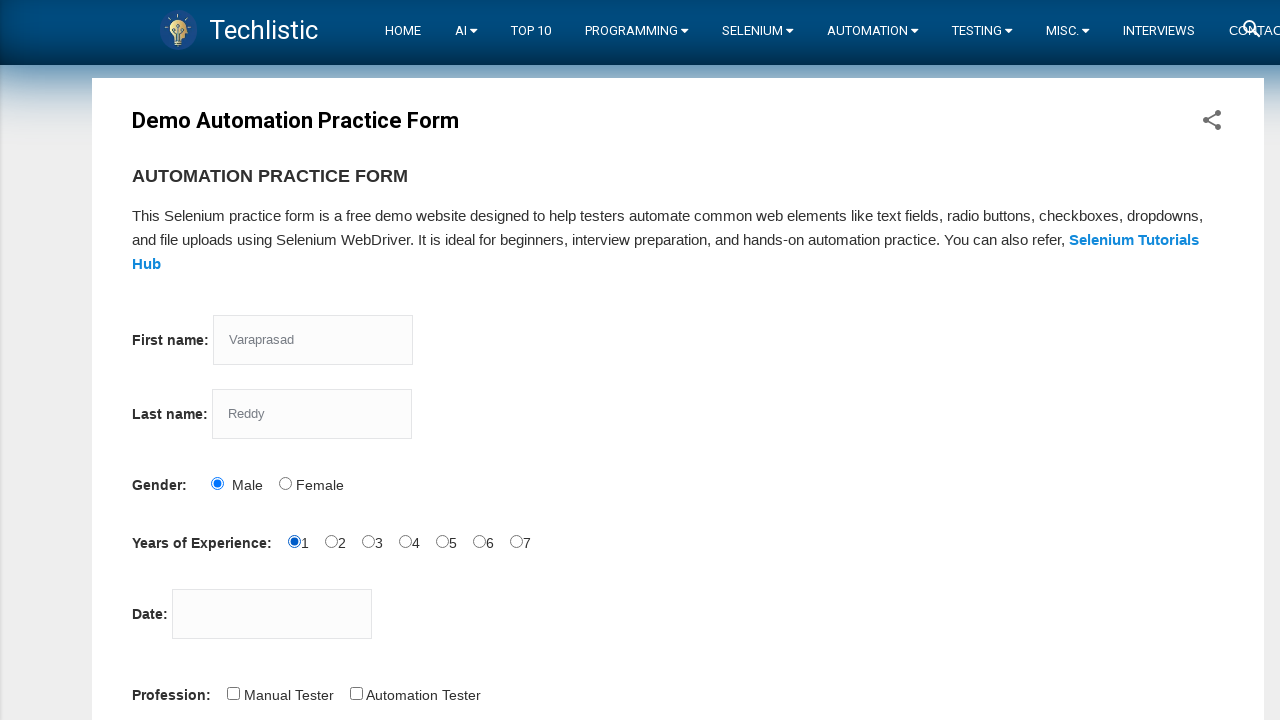

Entered date '18-08-2025' in date picker on input#datepicker
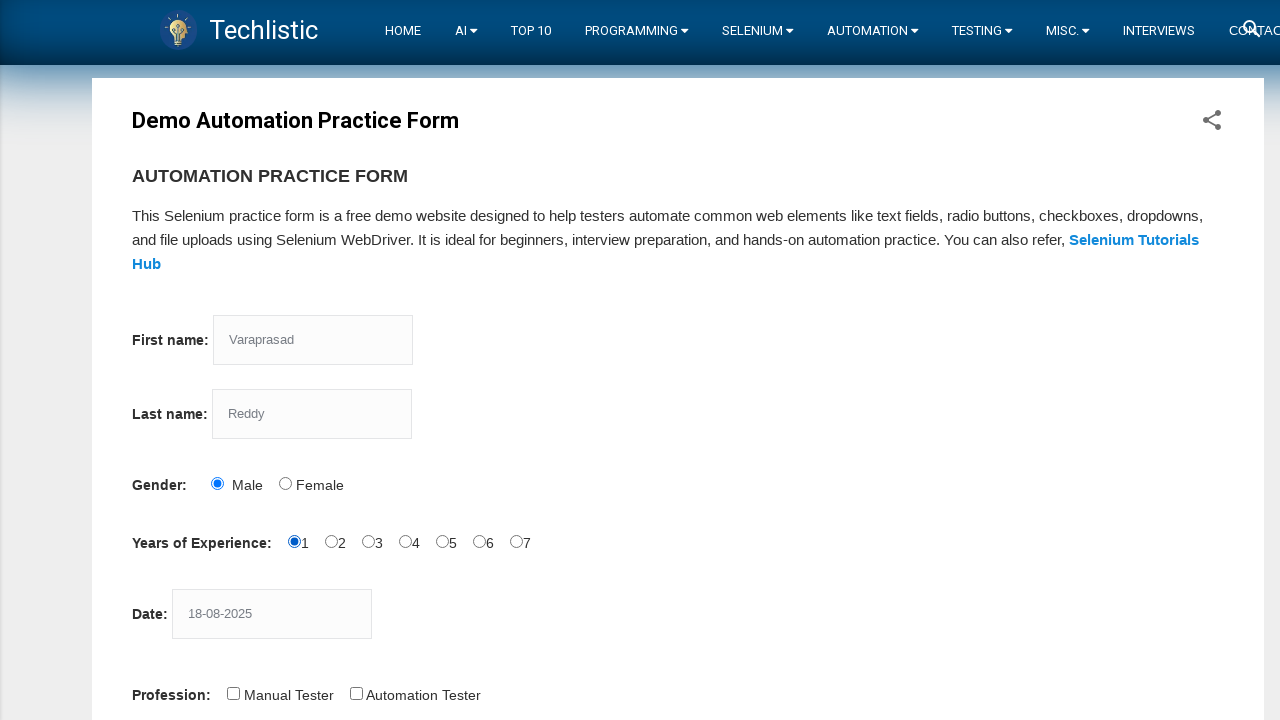

Selected Automation Tester profession at (356, 693) on input#profession-1
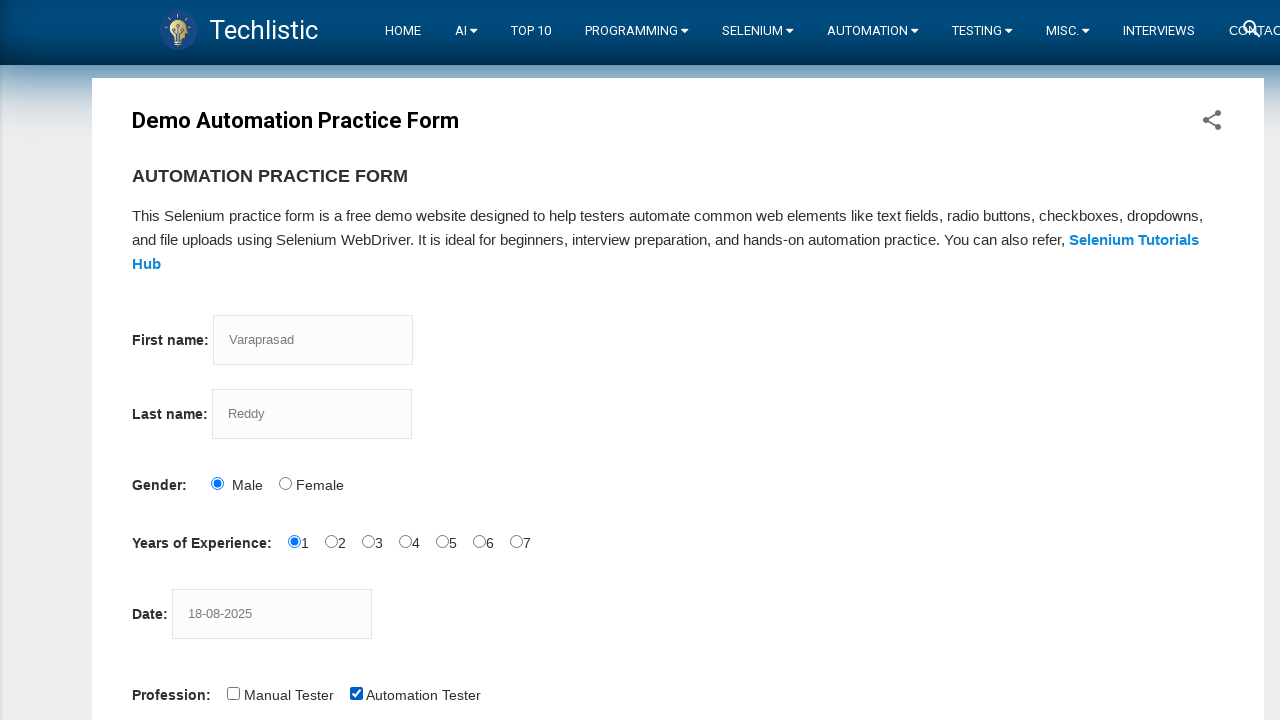

Selected QTP automation tool at (446, 360) on input#tool-2
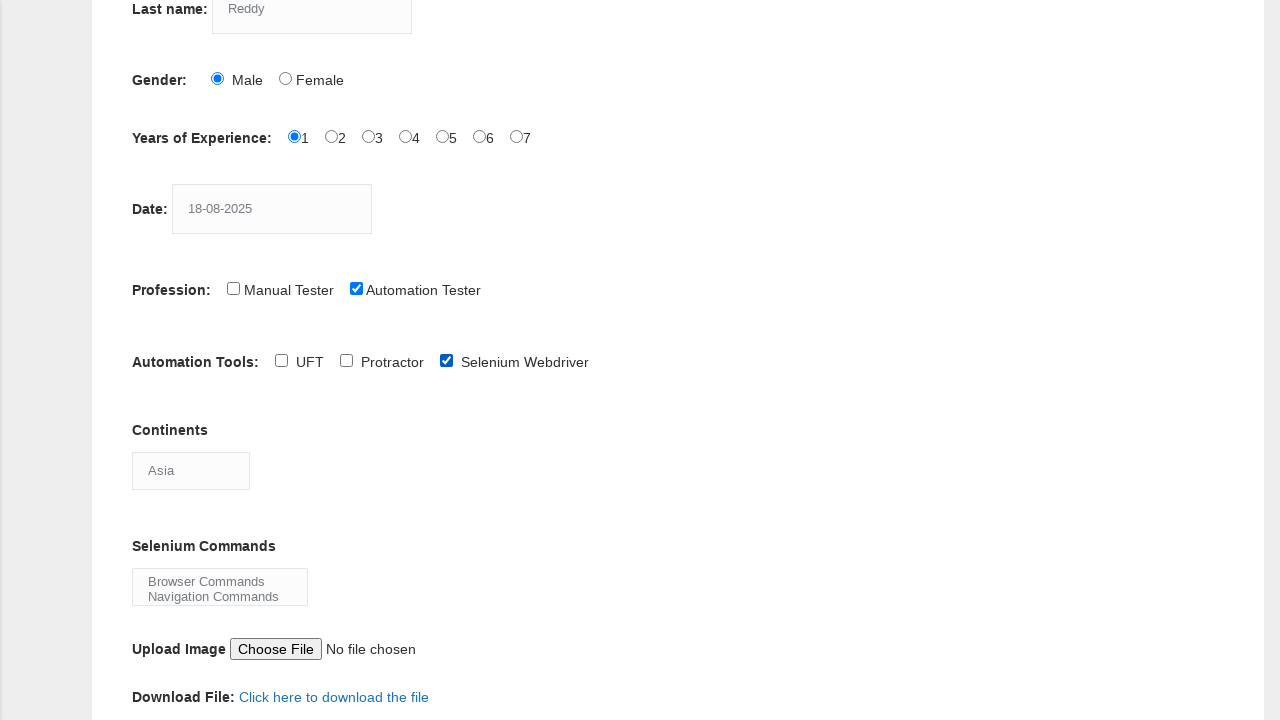

Clicked continents dropdown at (191, 470) on select#continents
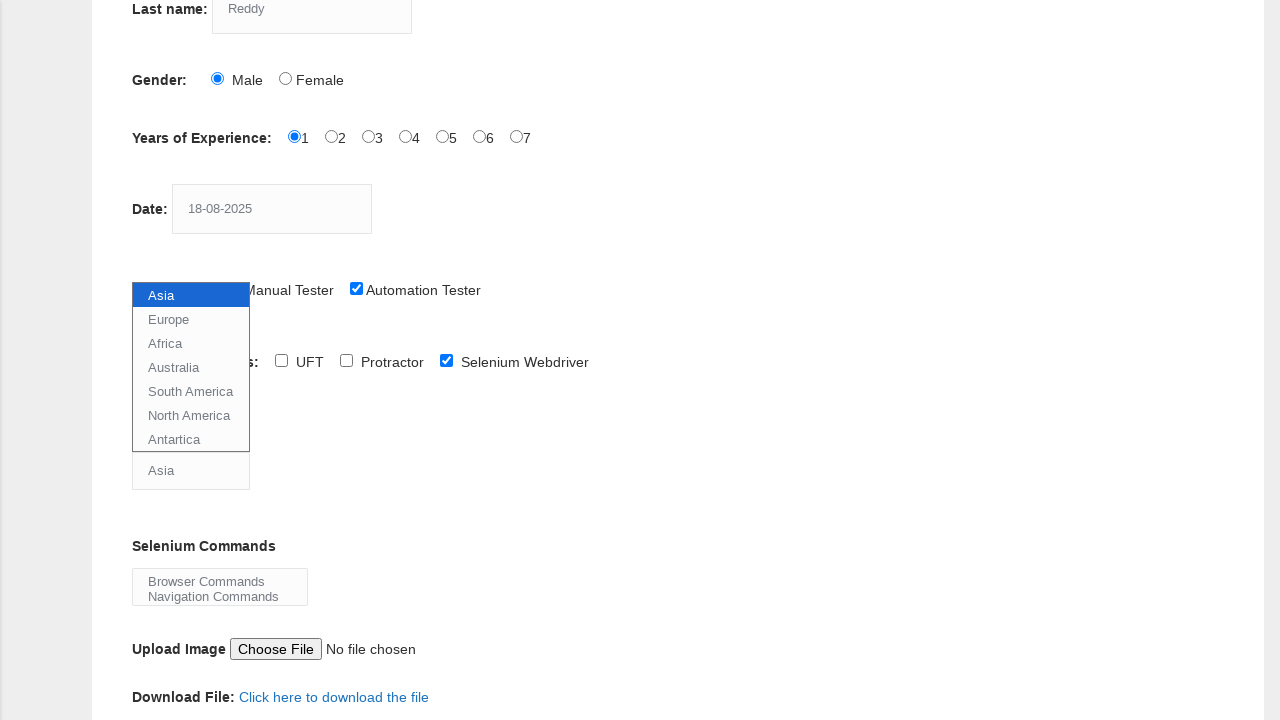

Selected Europe from continents dropdown on select#continents
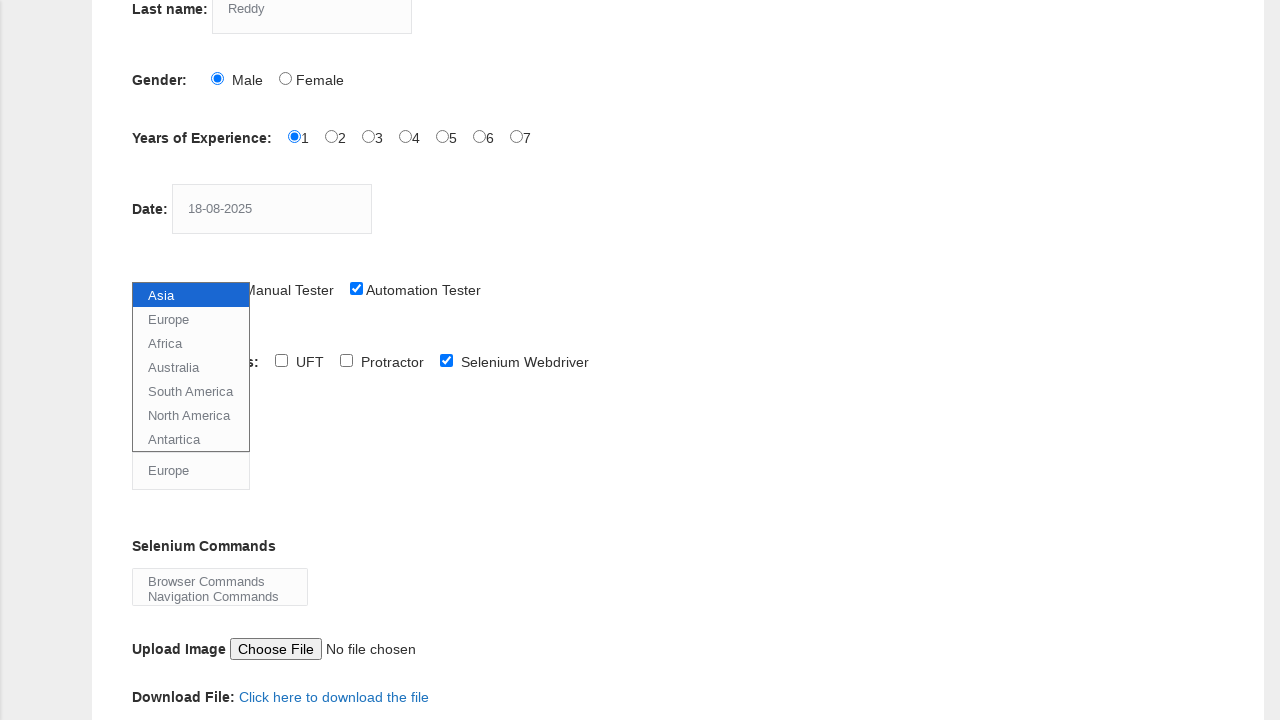

Selected Browser Commands Selenium command at (220, 581) on option:text('Browser Commands')
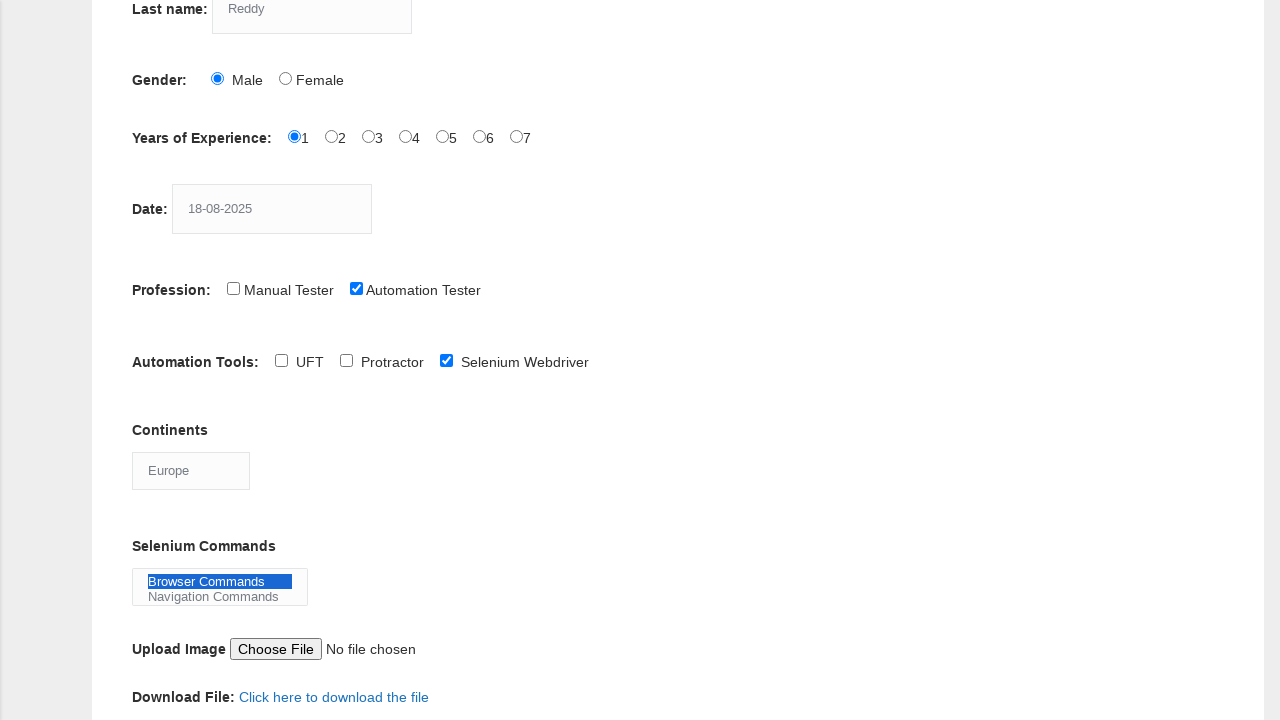

Clicked submit button to submit the form at (157, 360) on button#submit
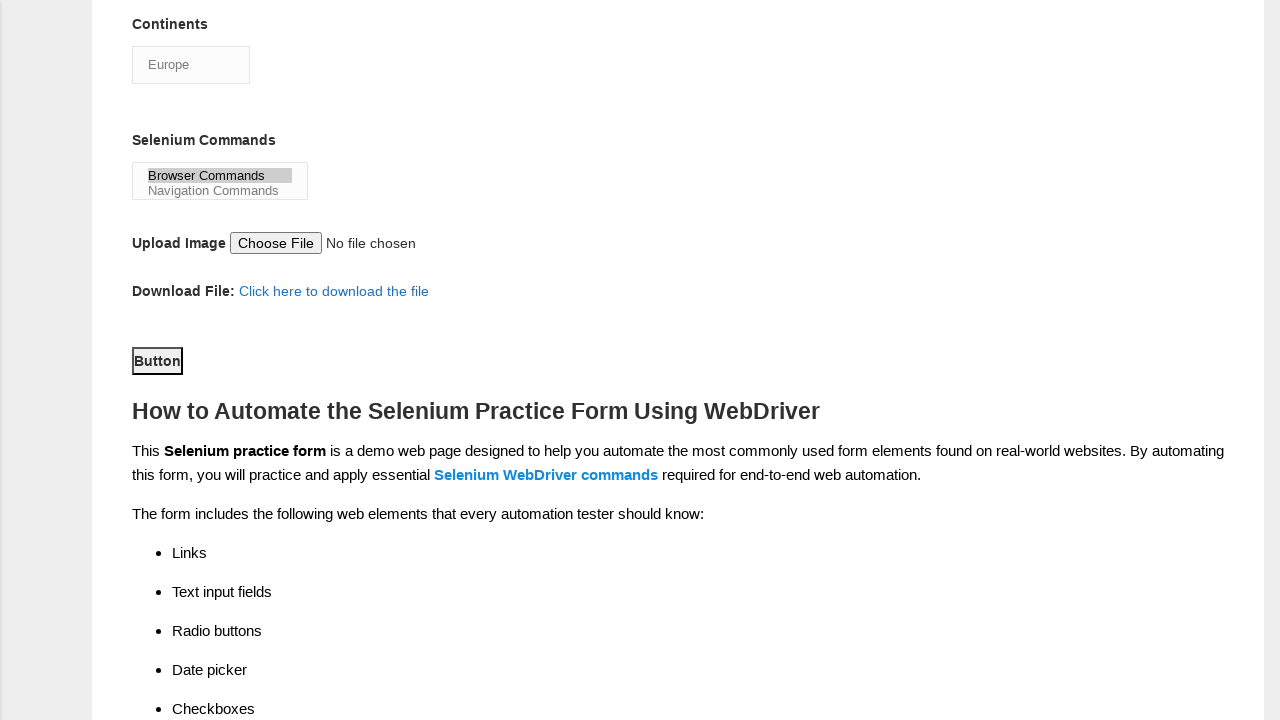

Waited 1 second for form submission to complete
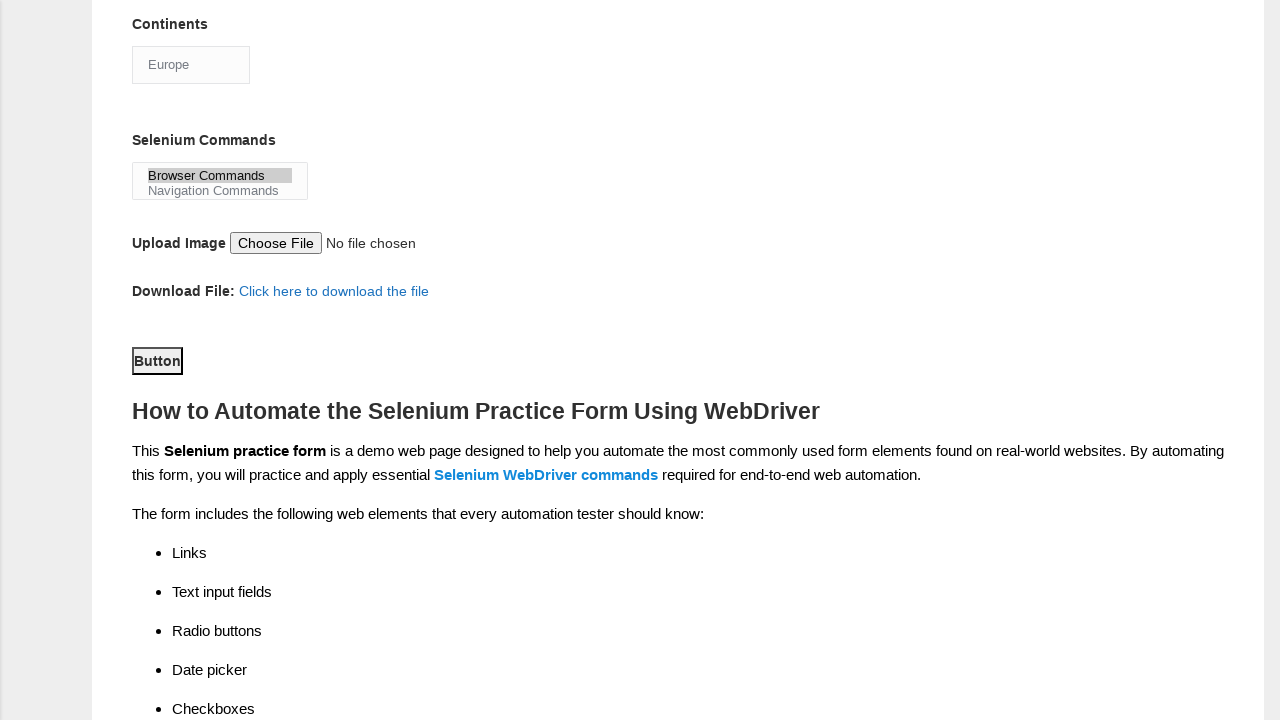

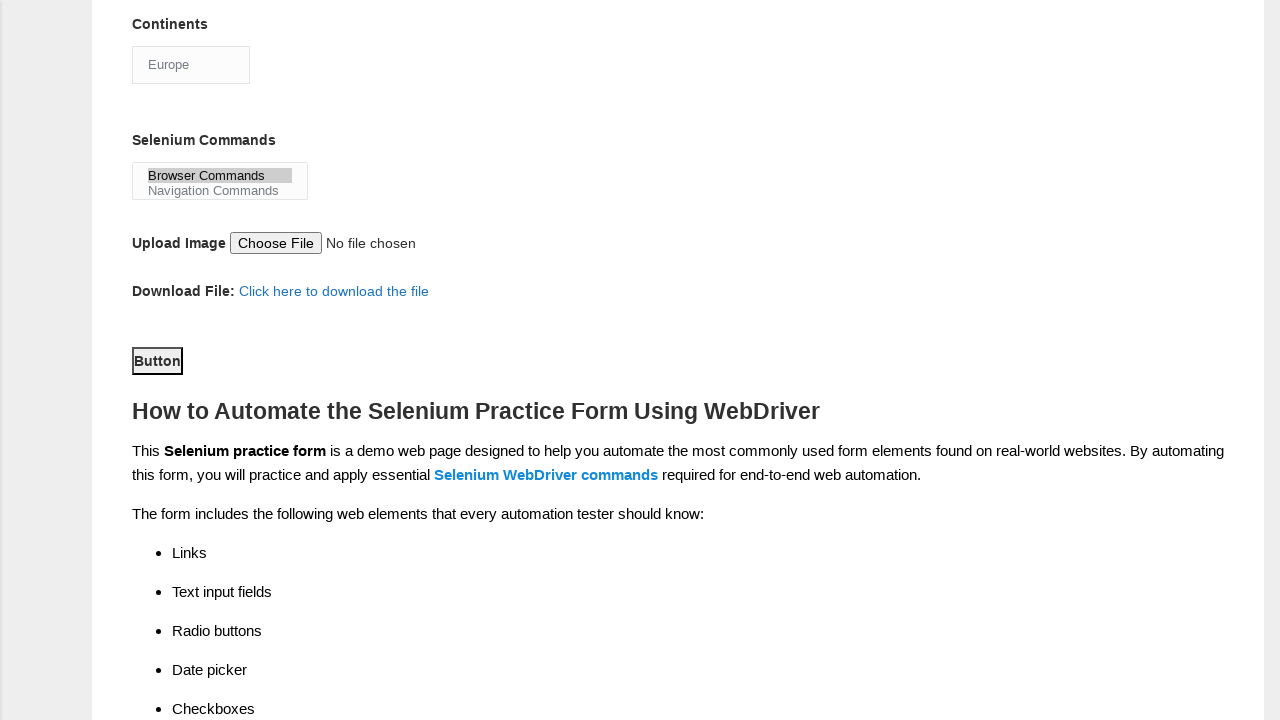